Tests finding a link by partial text (calculated from a math expression), clicking it, then filling out a form with personal information (first name, last name, city, country) and submitting it.

Starting URL: http://suninjuly.github.io/find_link_text

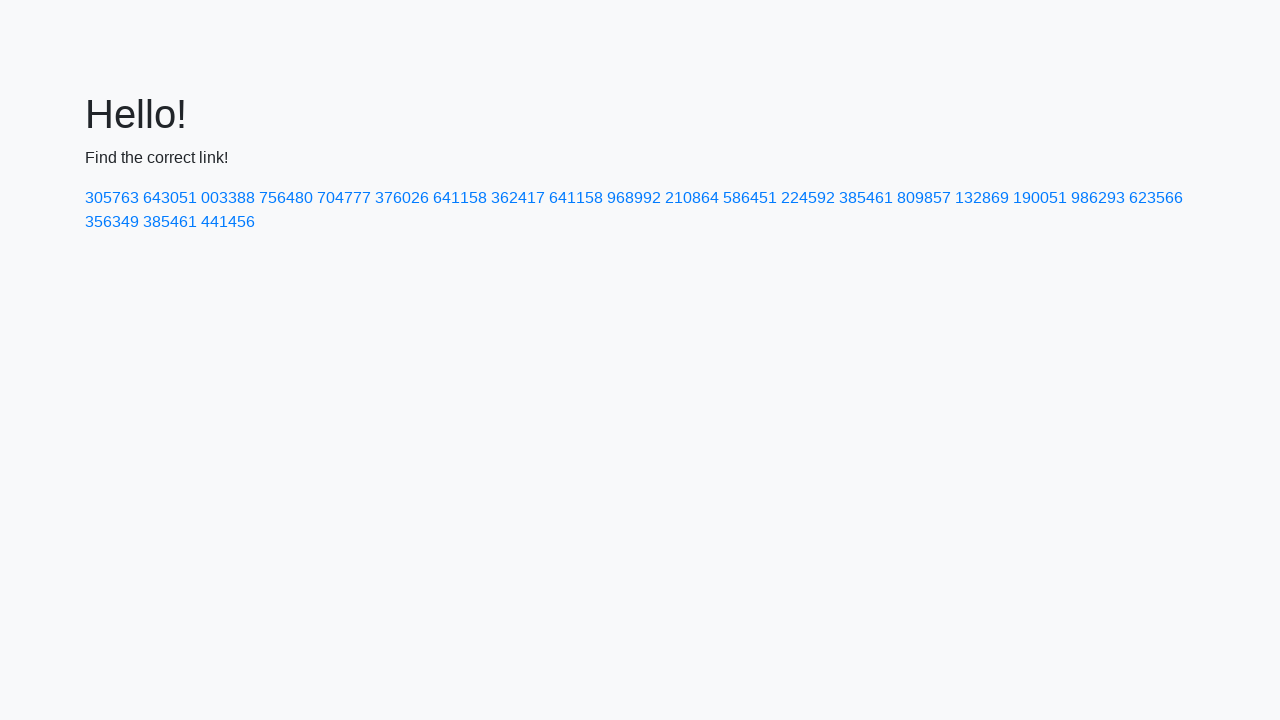

Clicked link with calculated text '224592' at (808, 198) on a:has-text('224592')
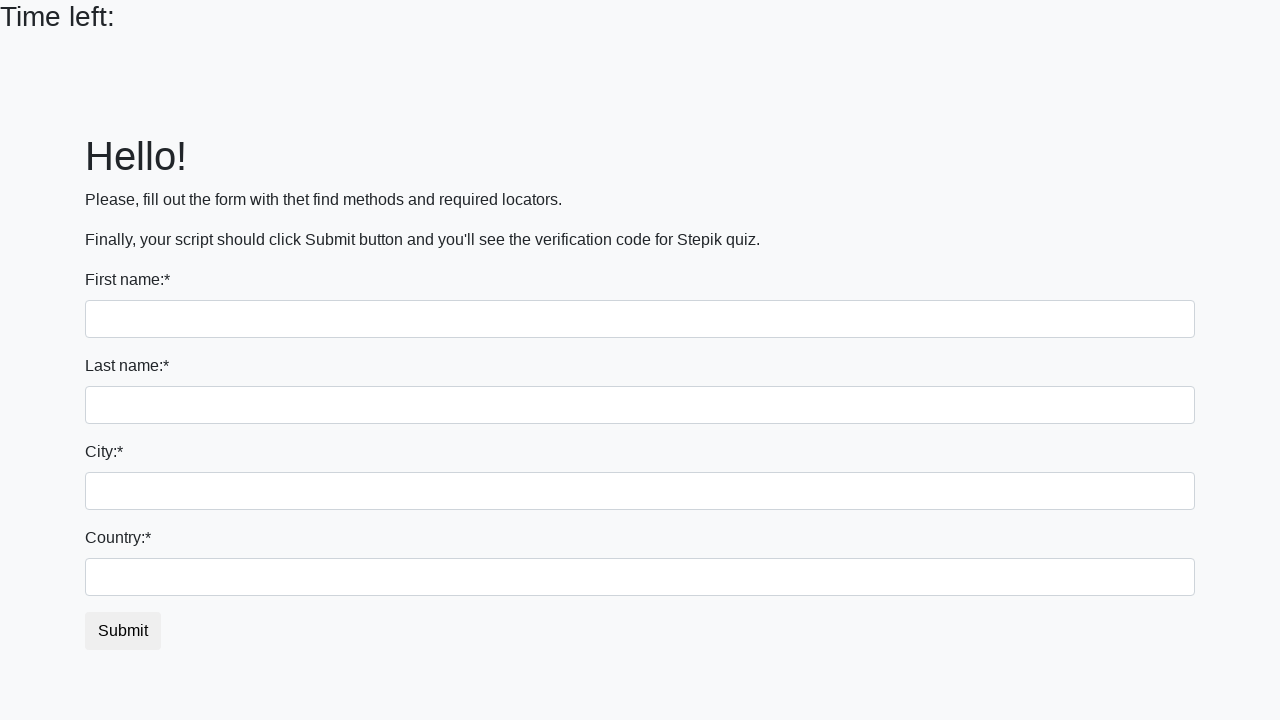

Filled first name field with 'Ivan' on input
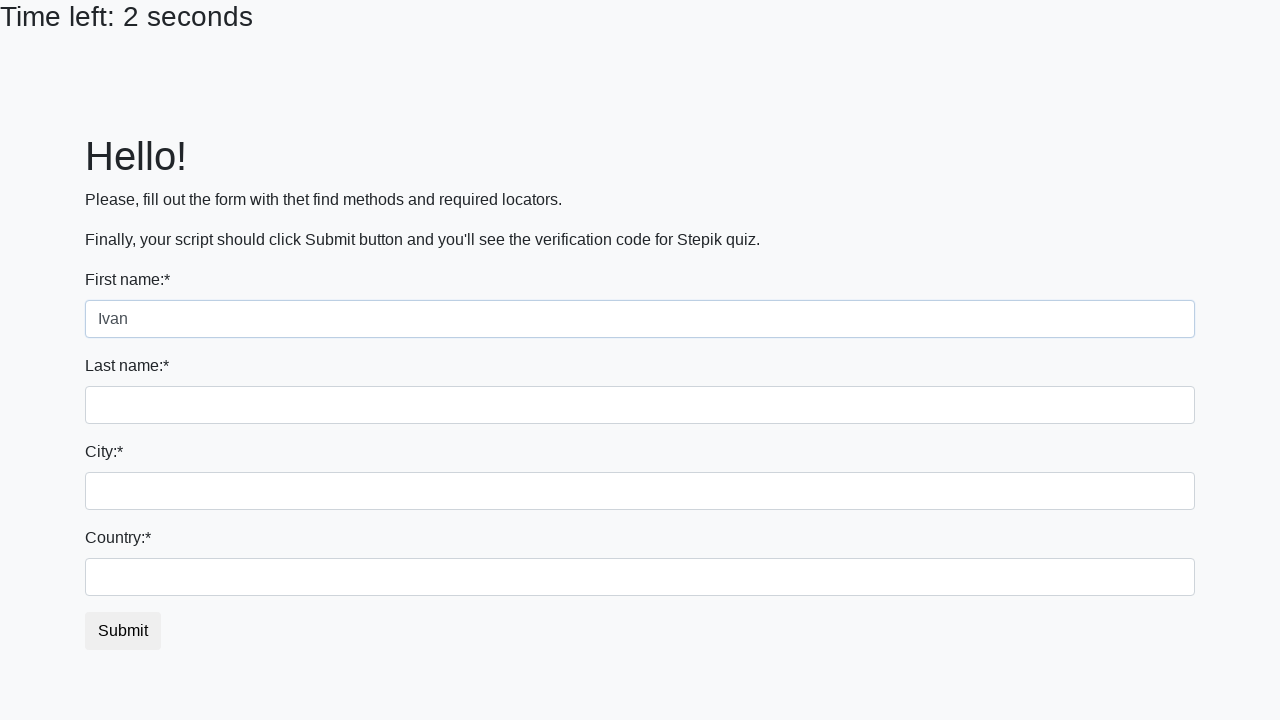

Filled last name field with 'Petrov' on input[name='last_name']
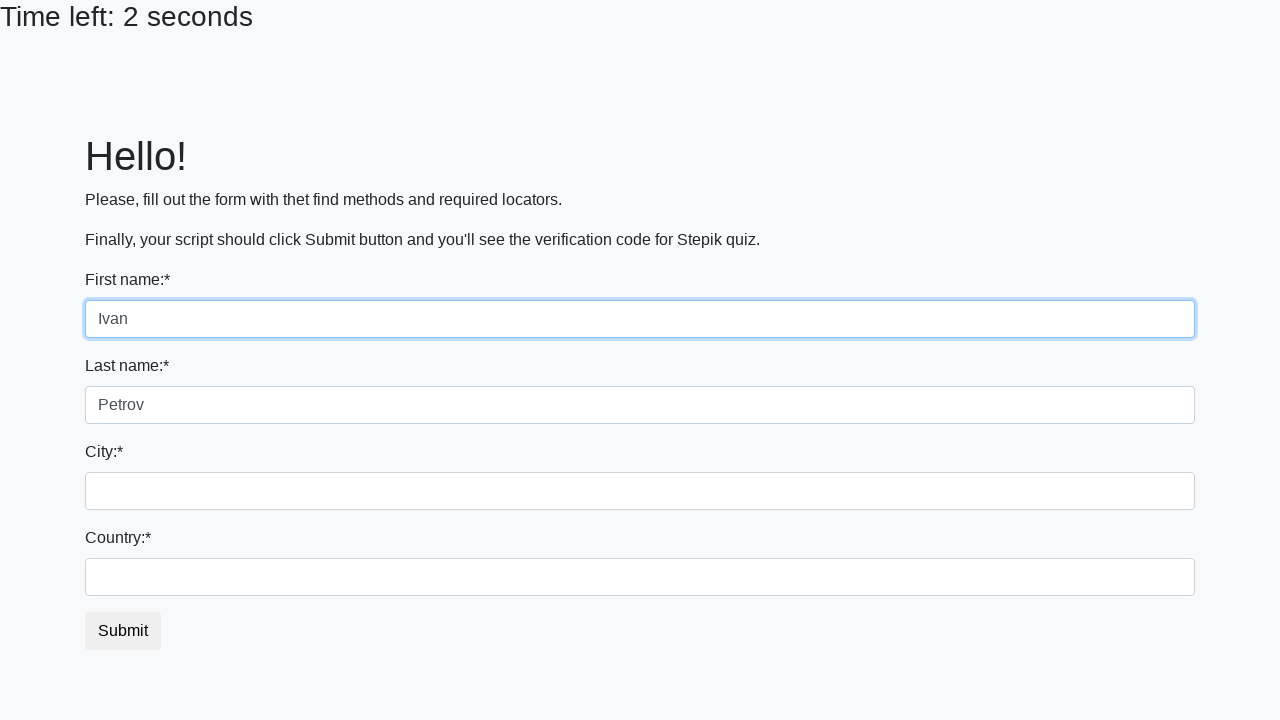

Filled city field with 'Smolensk' on .city
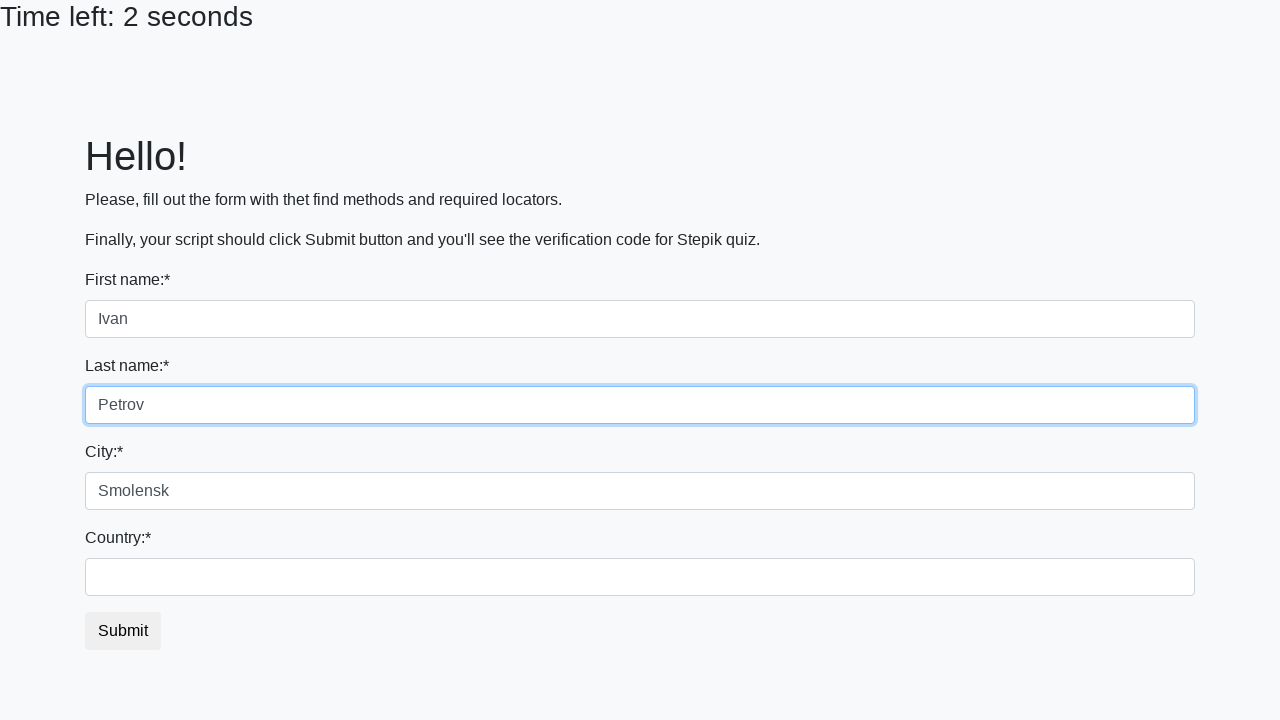

Filled country field with 'Russia' on #country
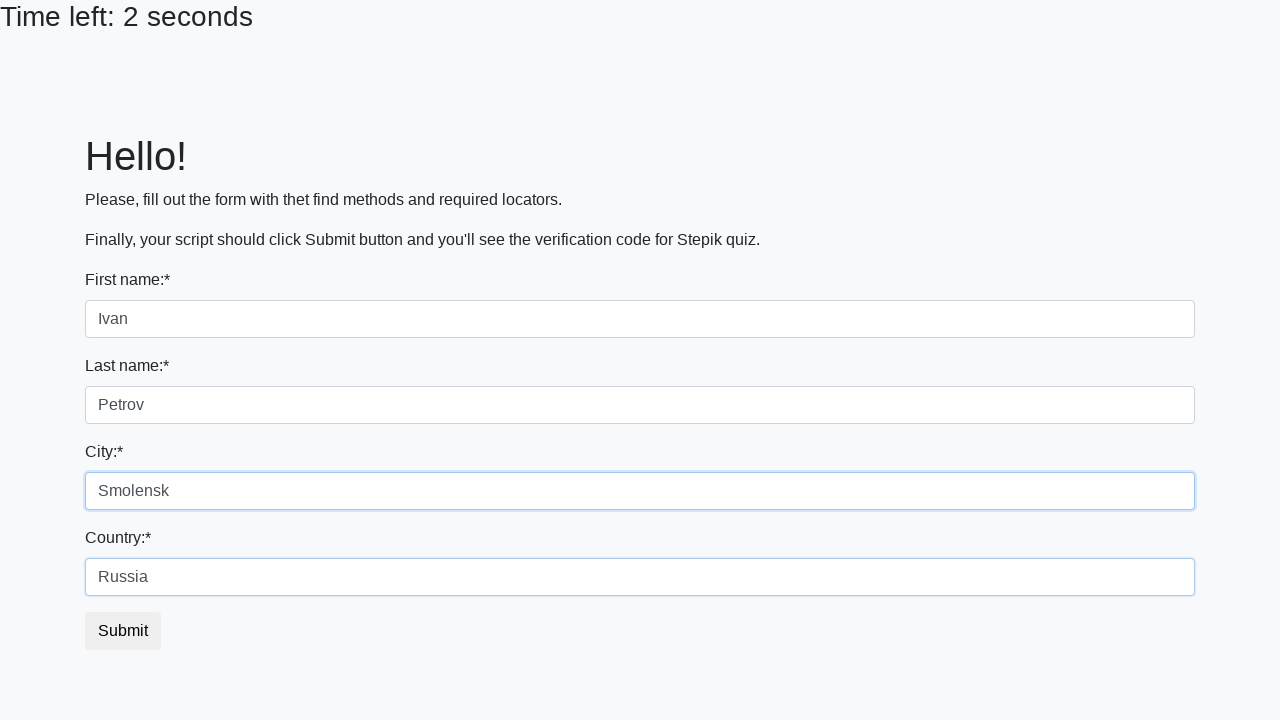

Clicked submit button to complete form submission at (123, 631) on button.btn
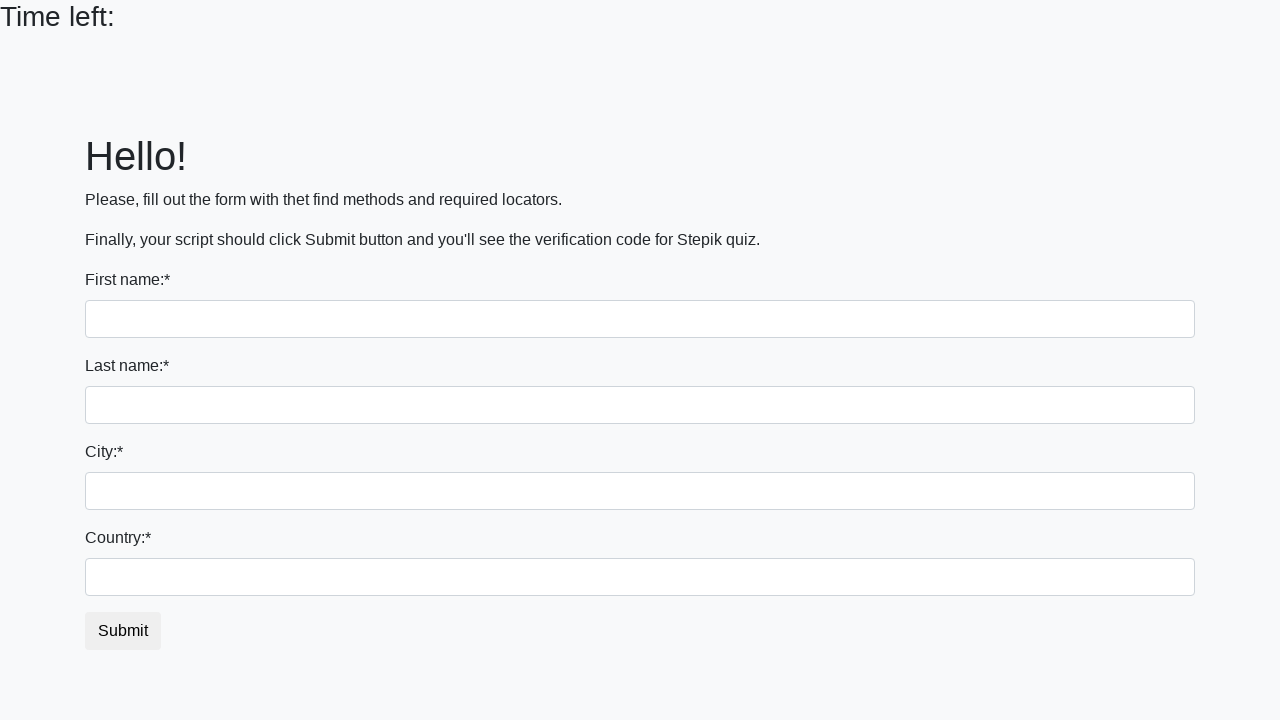

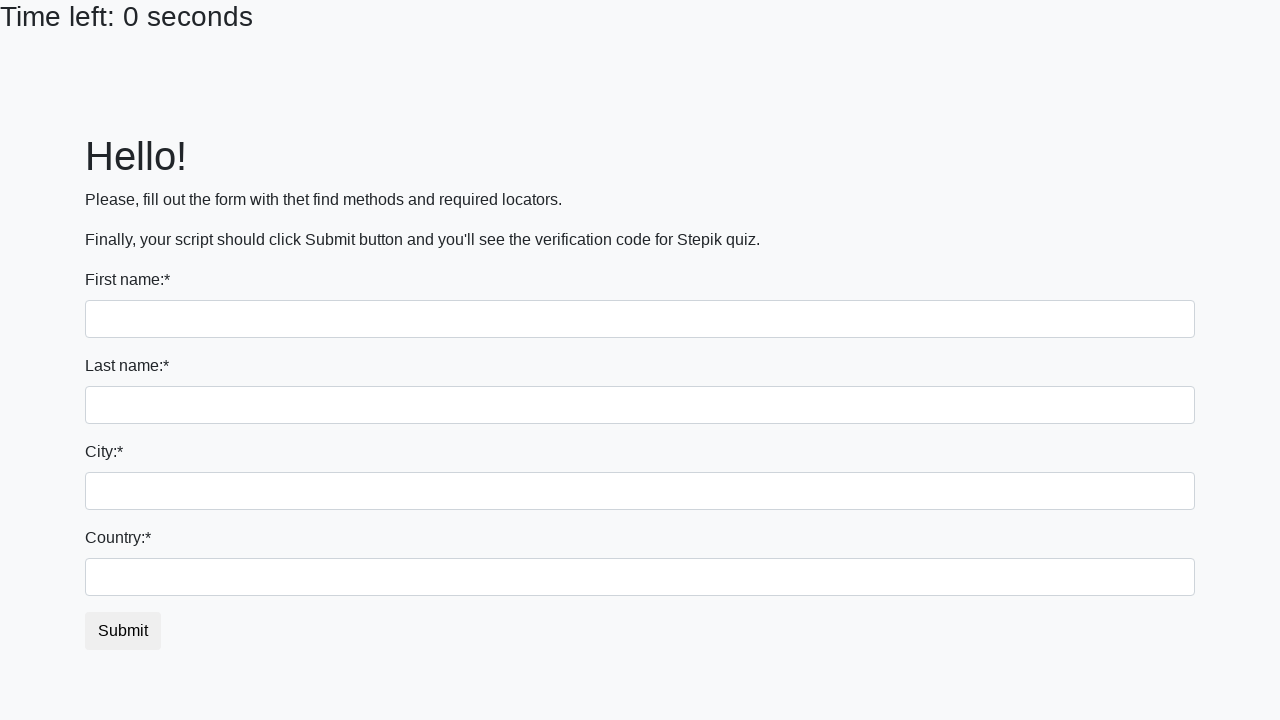